Tests that new todo items are appended to the bottom of the list by creating 3 items and verifying the count

Starting URL: https://demo.playwright.dev/todomvc

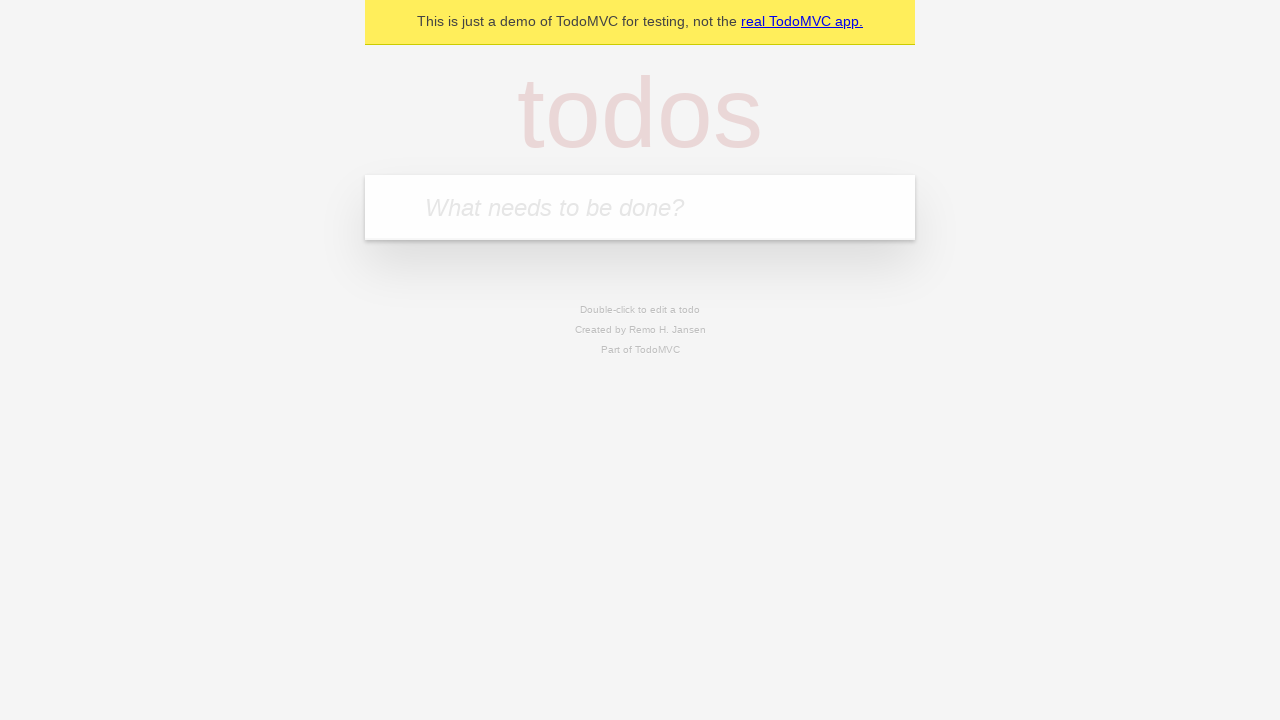

Filled new todo input with 'buy some cheese' on .new-todo
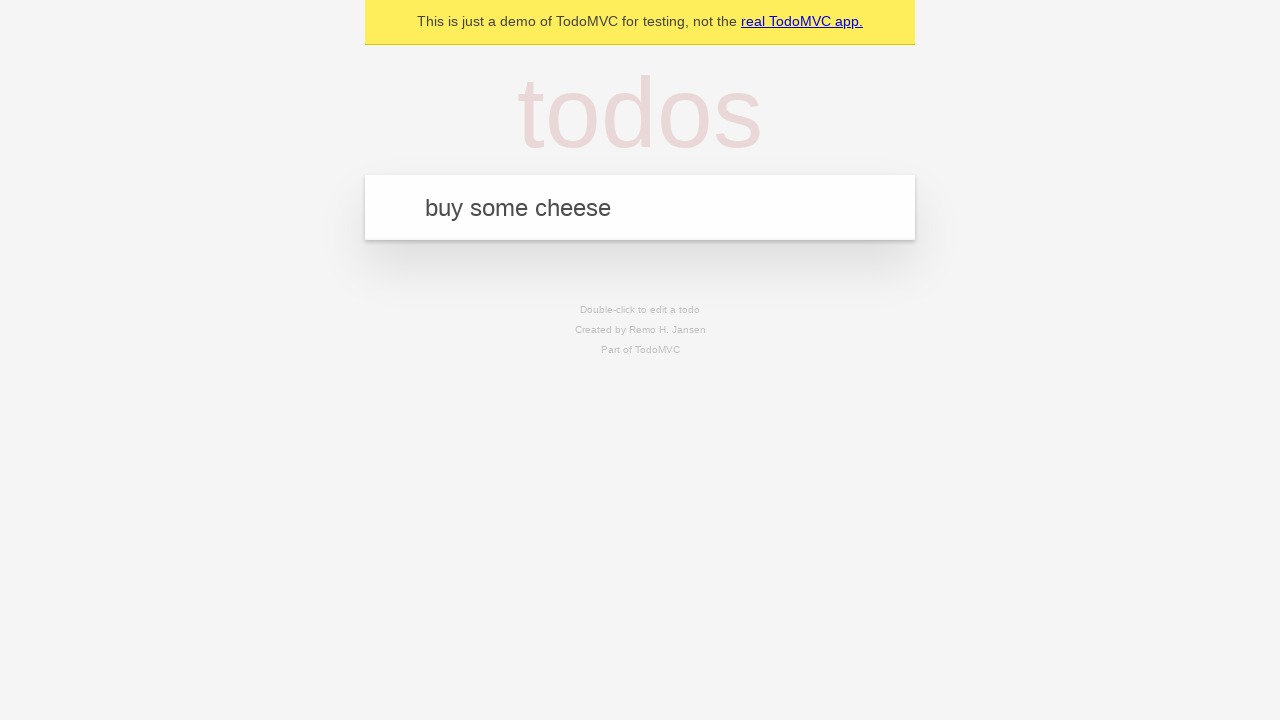

Pressed Enter to create first todo item on .new-todo
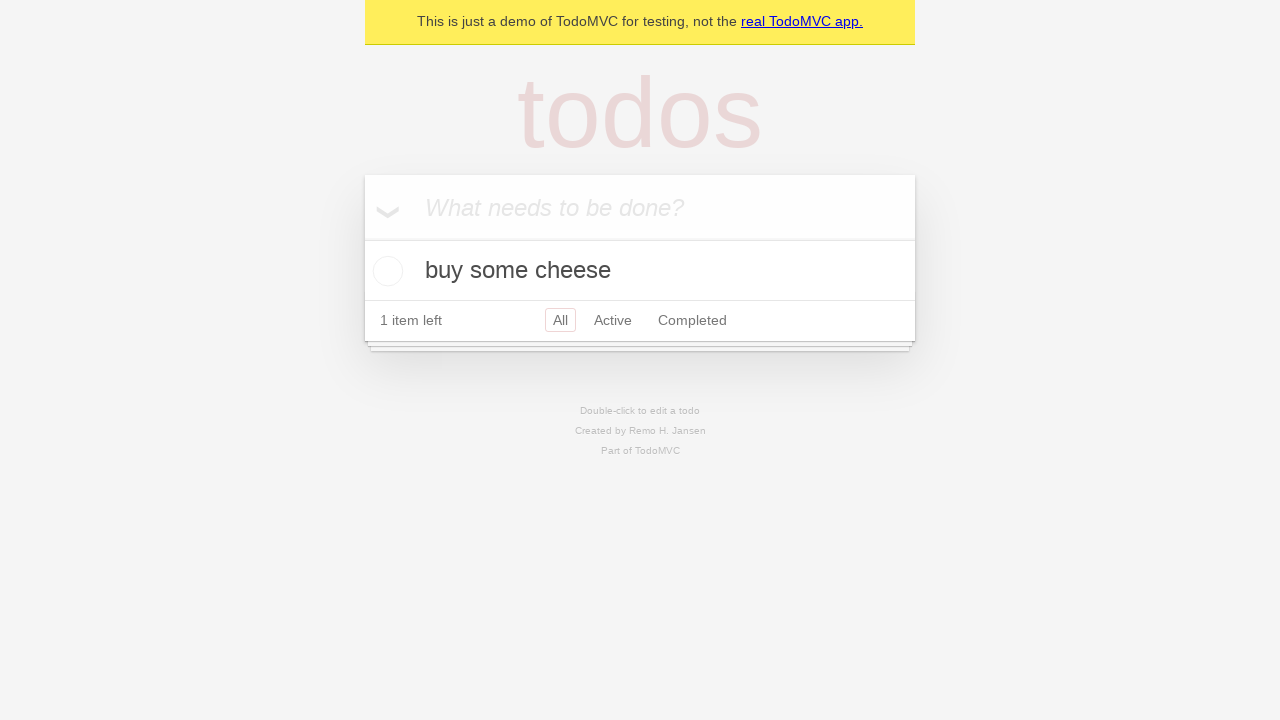

Filled new todo input with 'feed the cat' on .new-todo
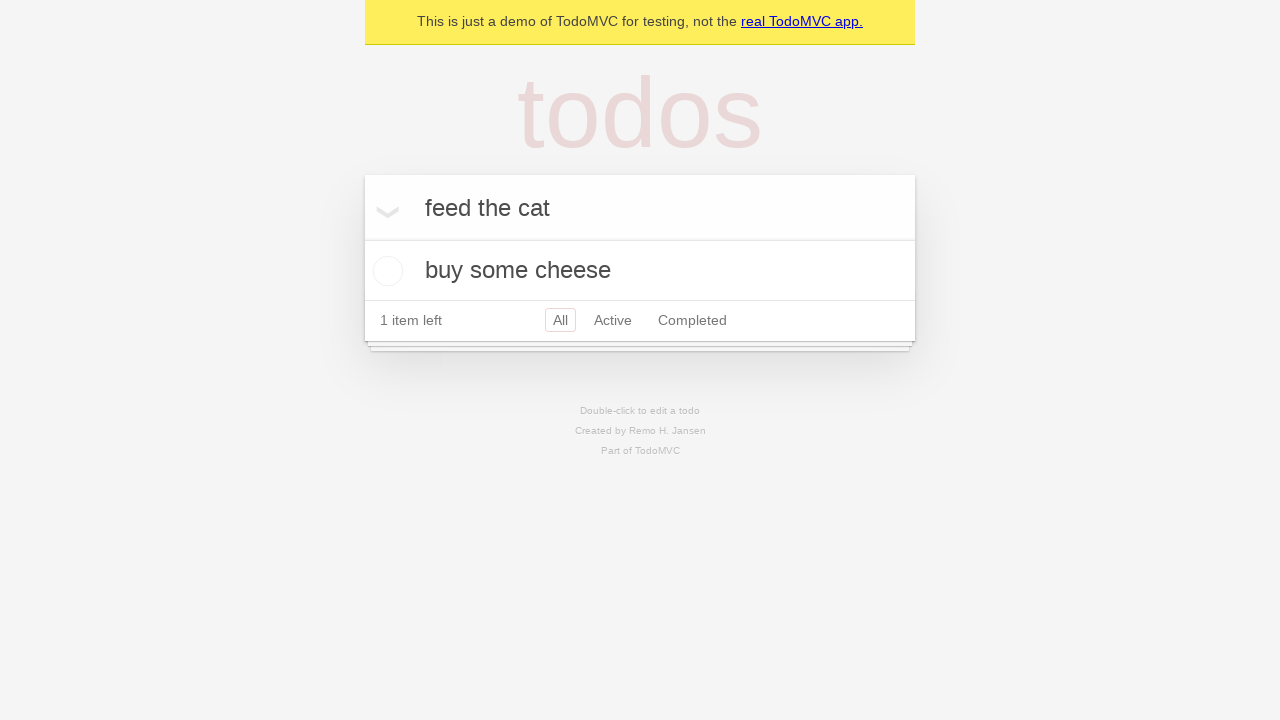

Pressed Enter to create second todo item on .new-todo
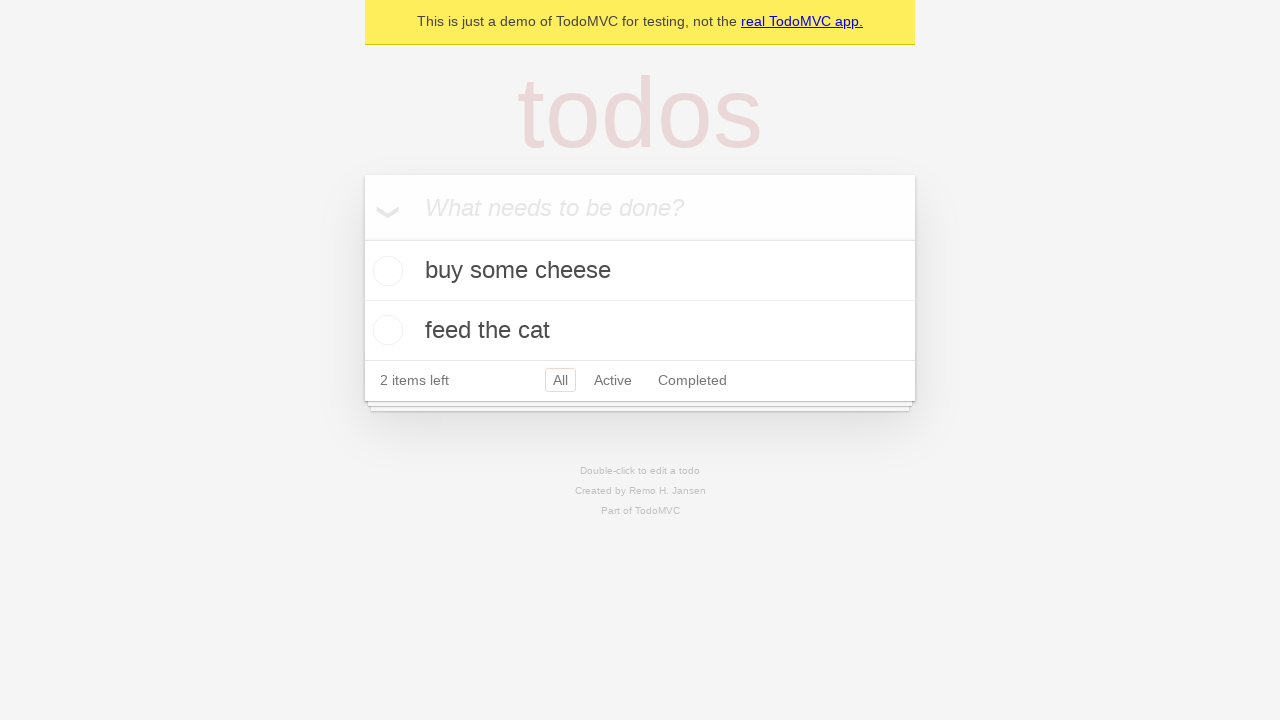

Filled new todo input with 'book a doctors appointment' on .new-todo
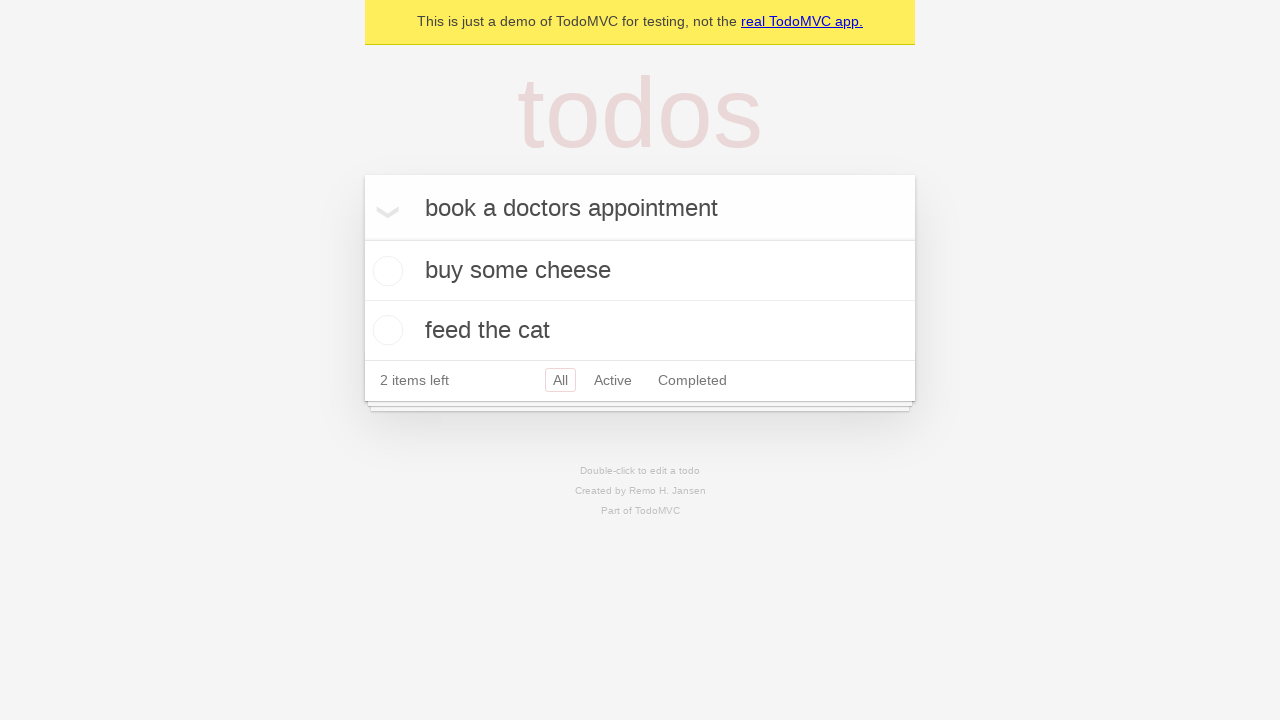

Pressed Enter to create third todo item on .new-todo
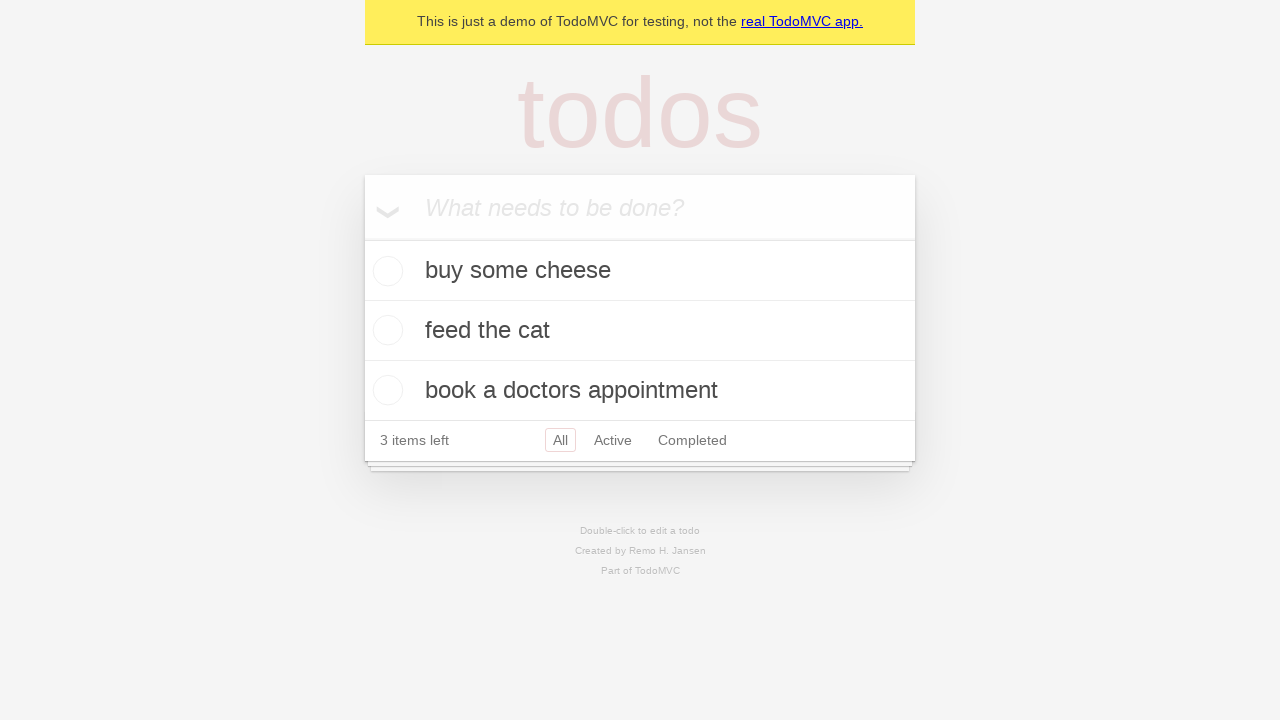

Todo count element loaded, verifying 3 items were appended to list
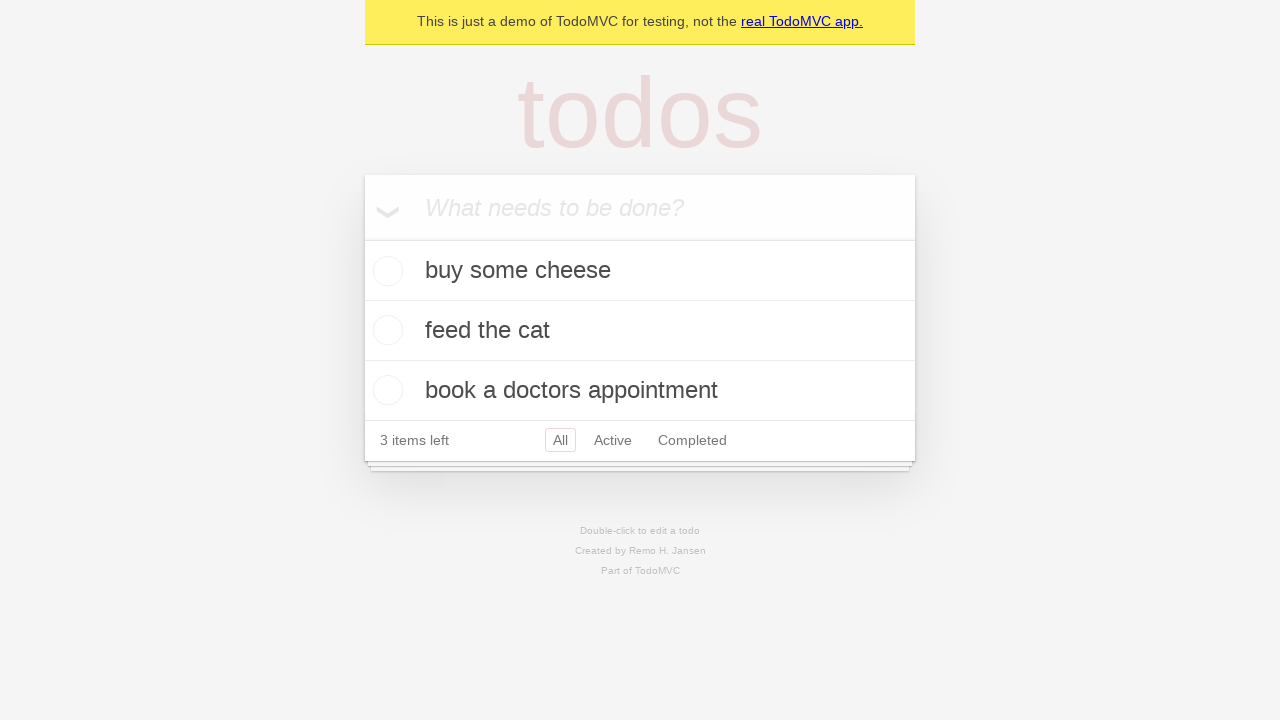

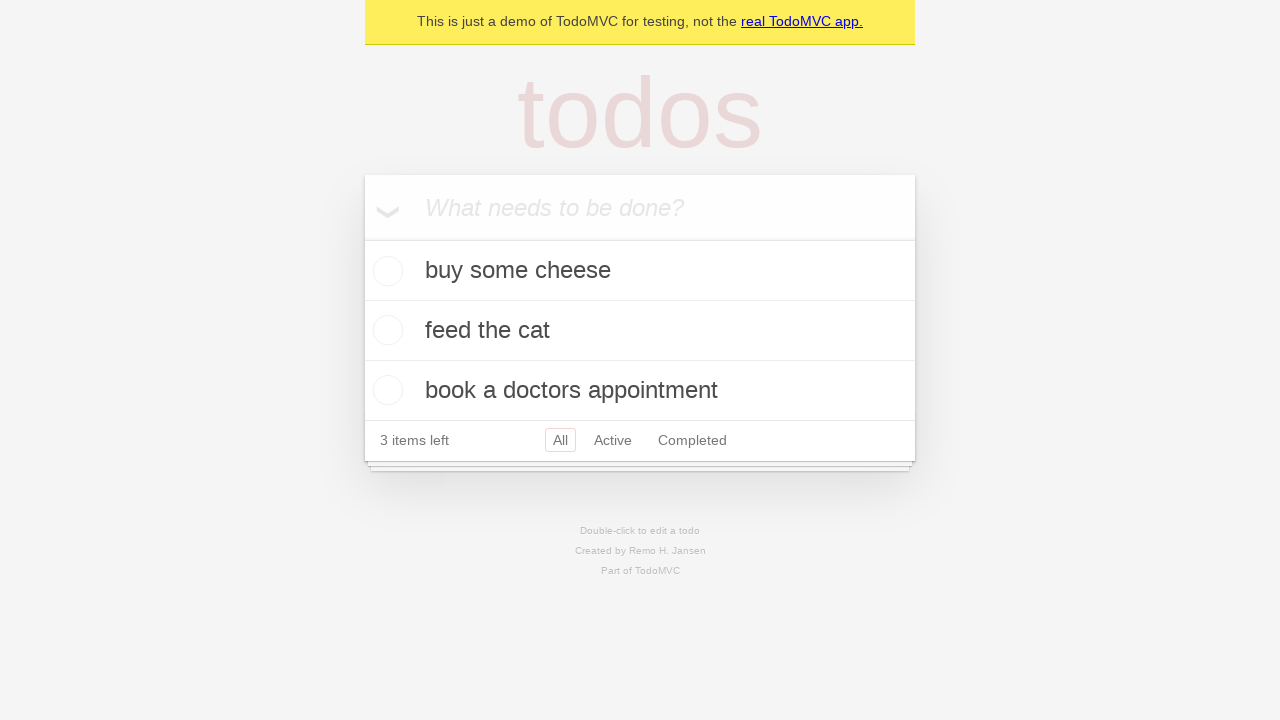